Tests Google Translate's website translation feature by entering a URL to translate and clicking the translate button, which opens the translated site in a new tab. The test then switches between the original and new tab.

Starting URL: https://translate.google.com/?hl=en&tab=TT&sl=en&tl=uk&op=websites

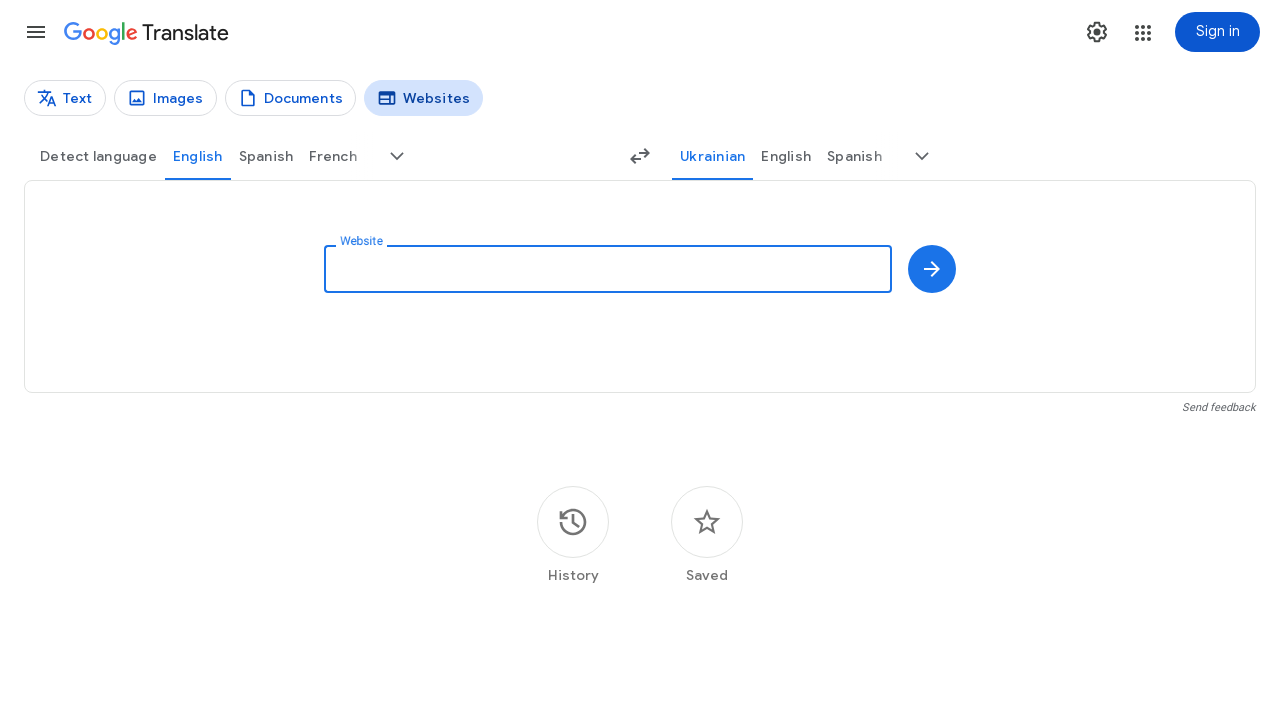

Filled URL input field with 'https://www.google.com' on [type="url"]
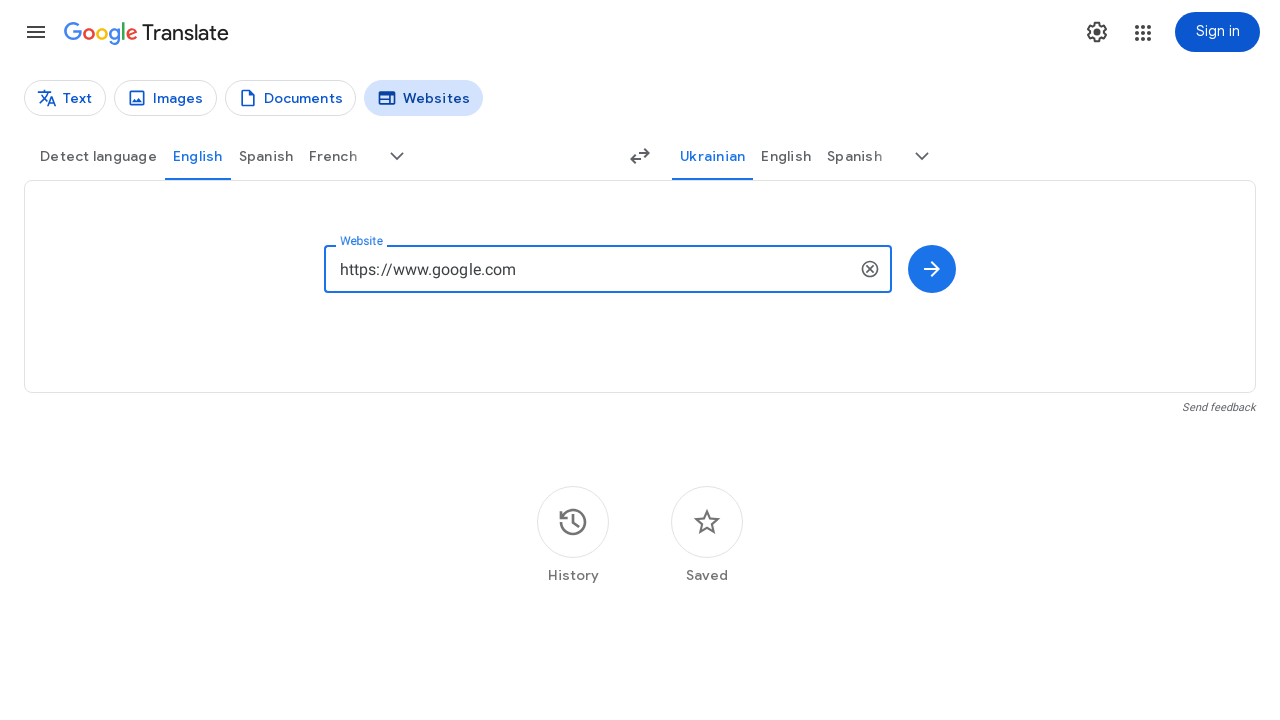

Clicked 'Translate website' button at (932, 269) on [aria-label="Translate website"]
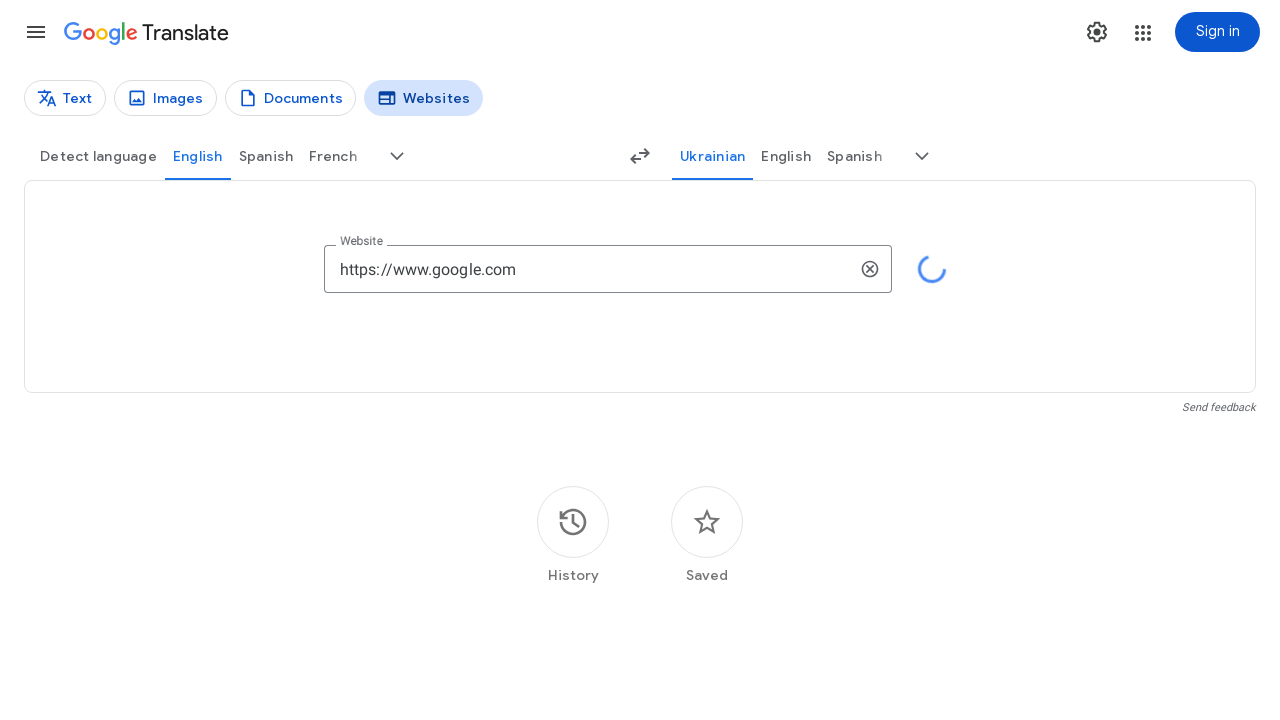

New tab opened with translated website
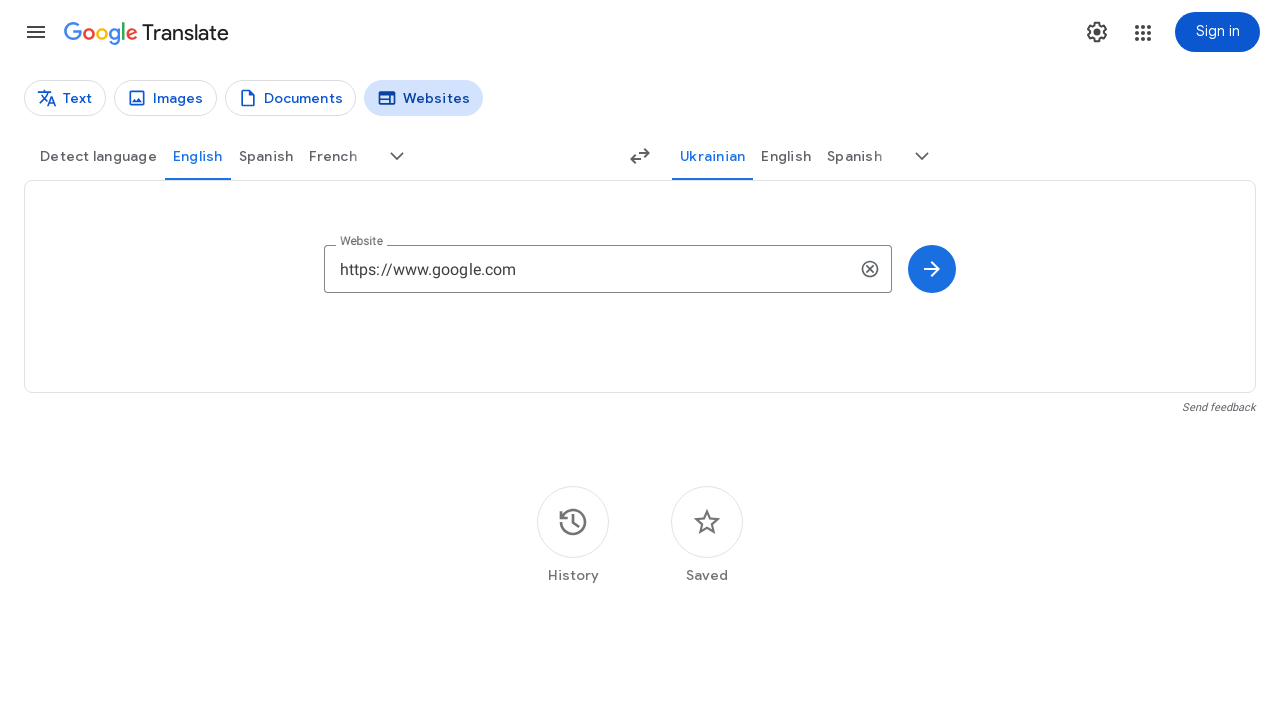

New page loaded completely
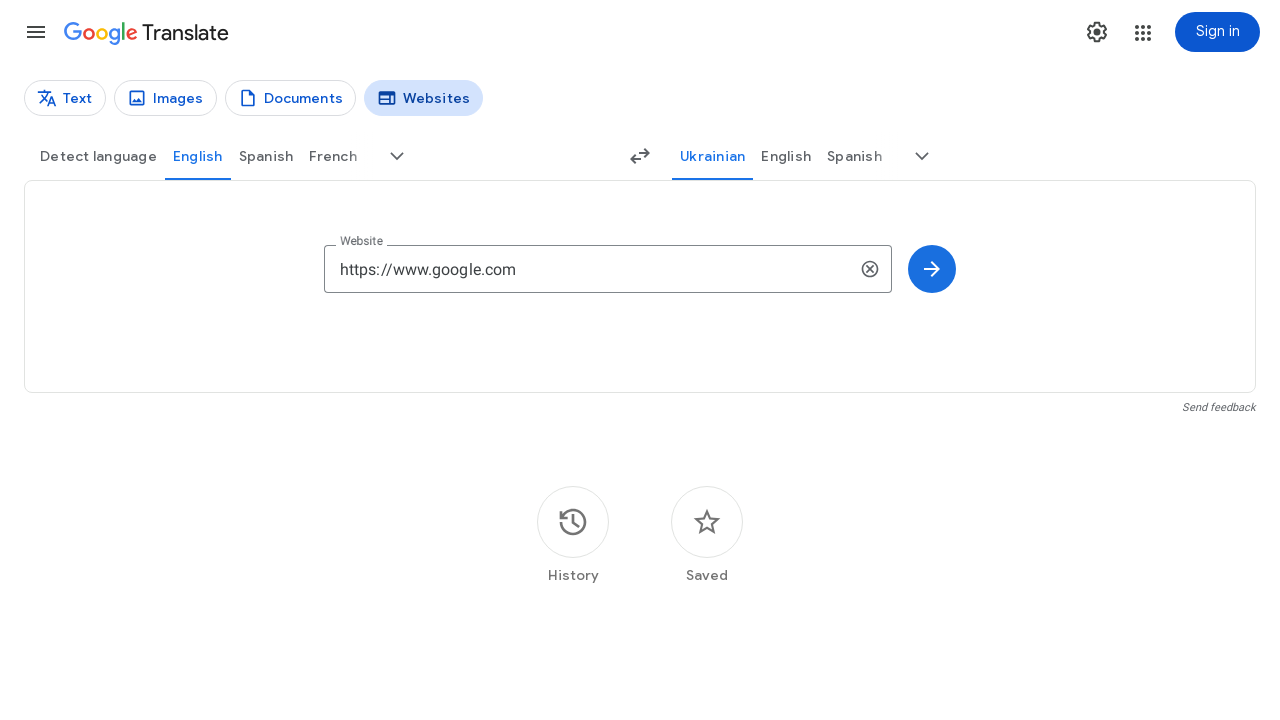

Switched to original tab
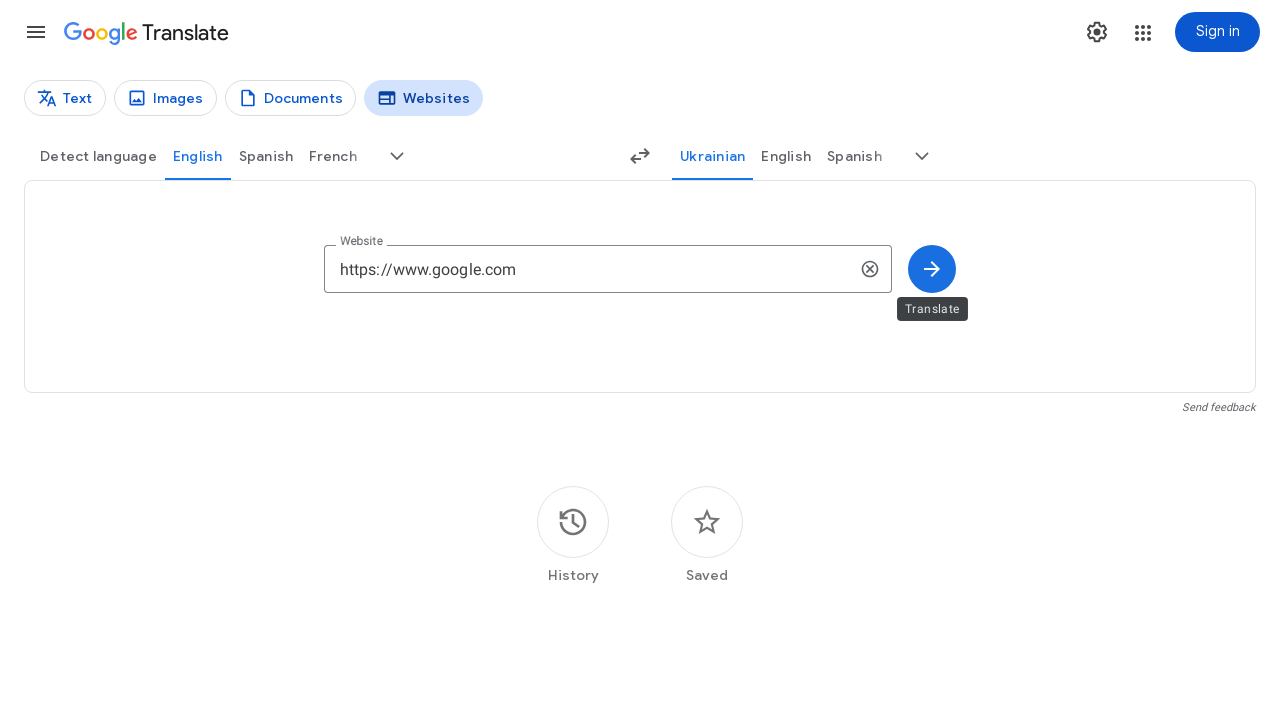

Switched to translated website tab
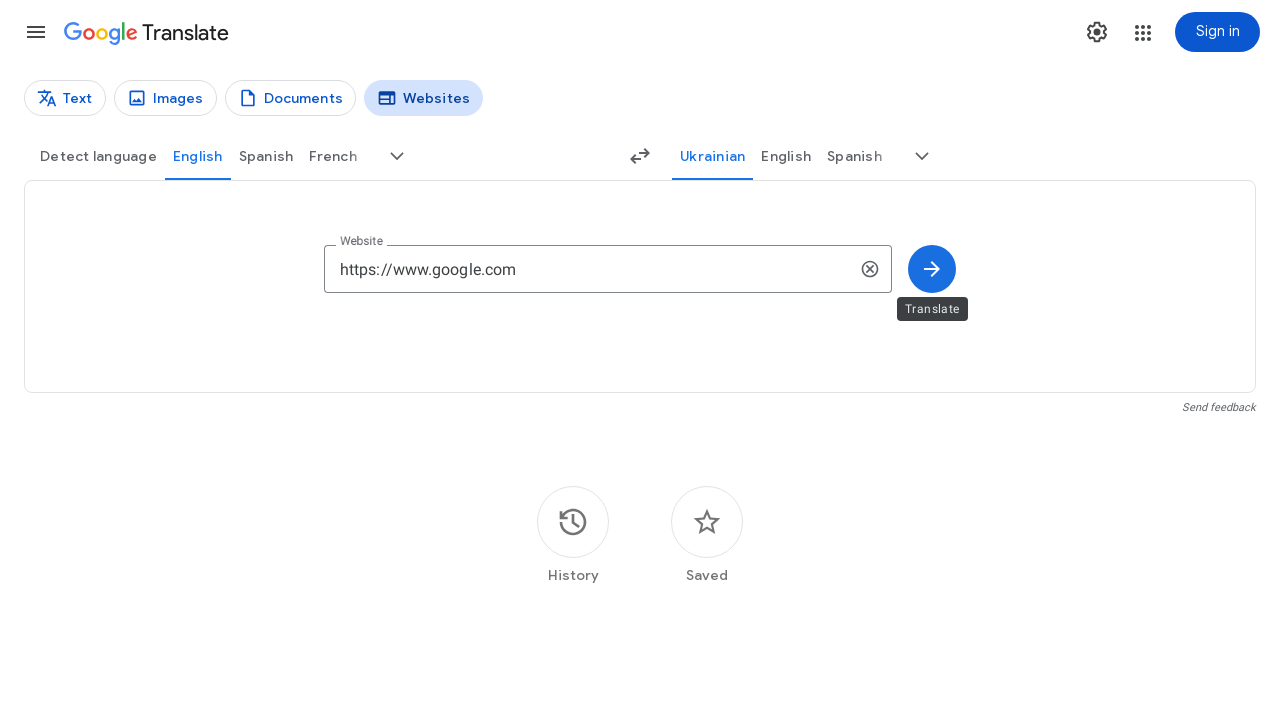

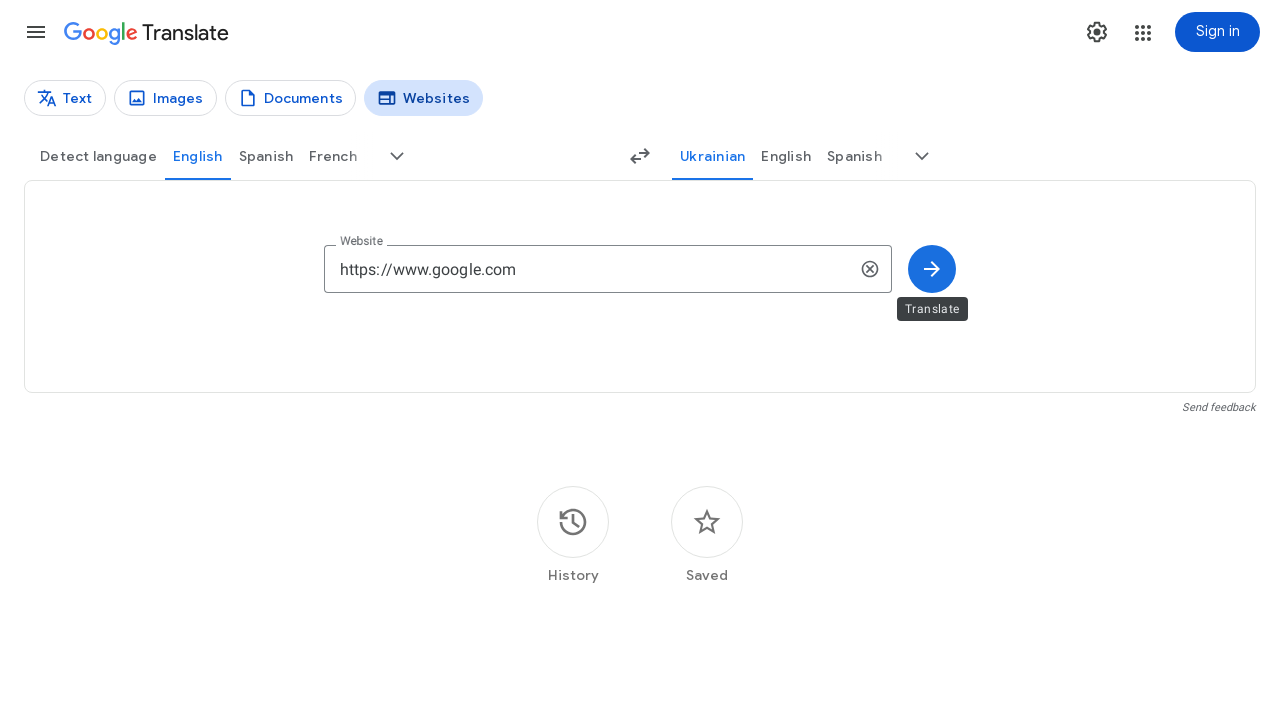